Opens a new browser tab, switches to it to read the heading, closes the new tab, and then clicks on the "Forms" menu item on the main page

Starting URL: https://demoqa.com/browser-windows

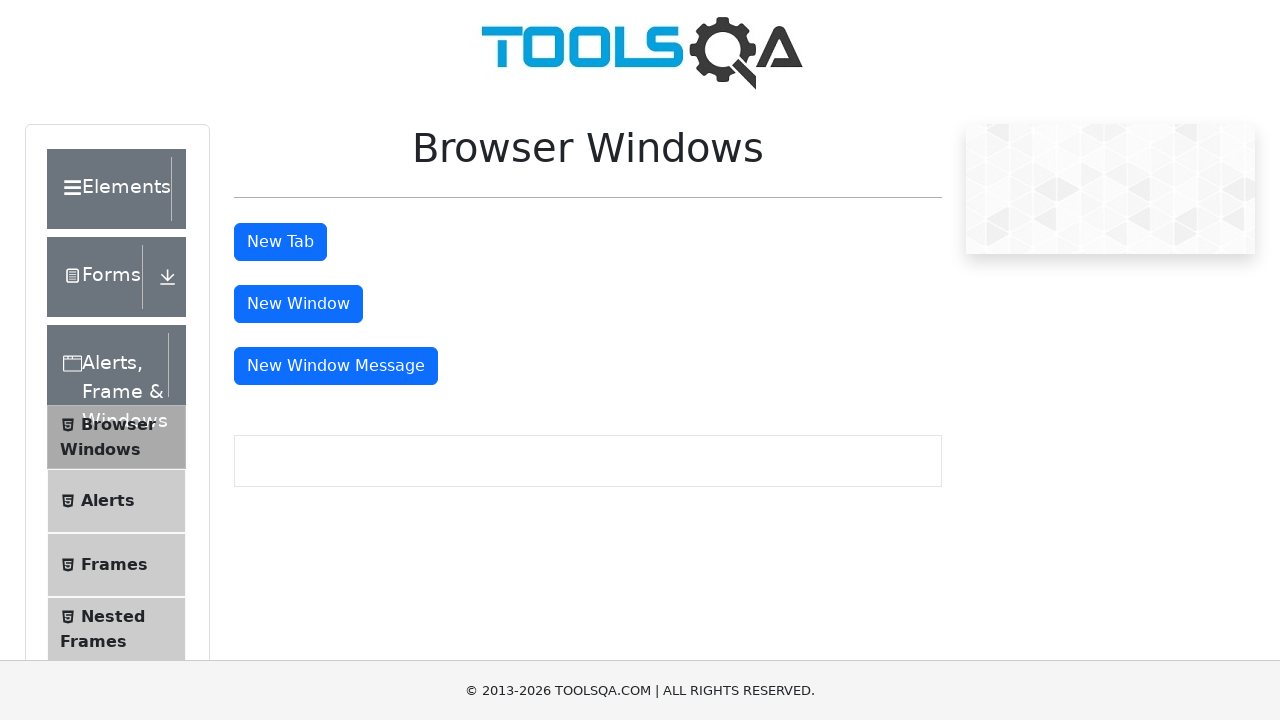

Clicked 'New Tab' button to open a new browser tab at (280, 242) on button#tabButton
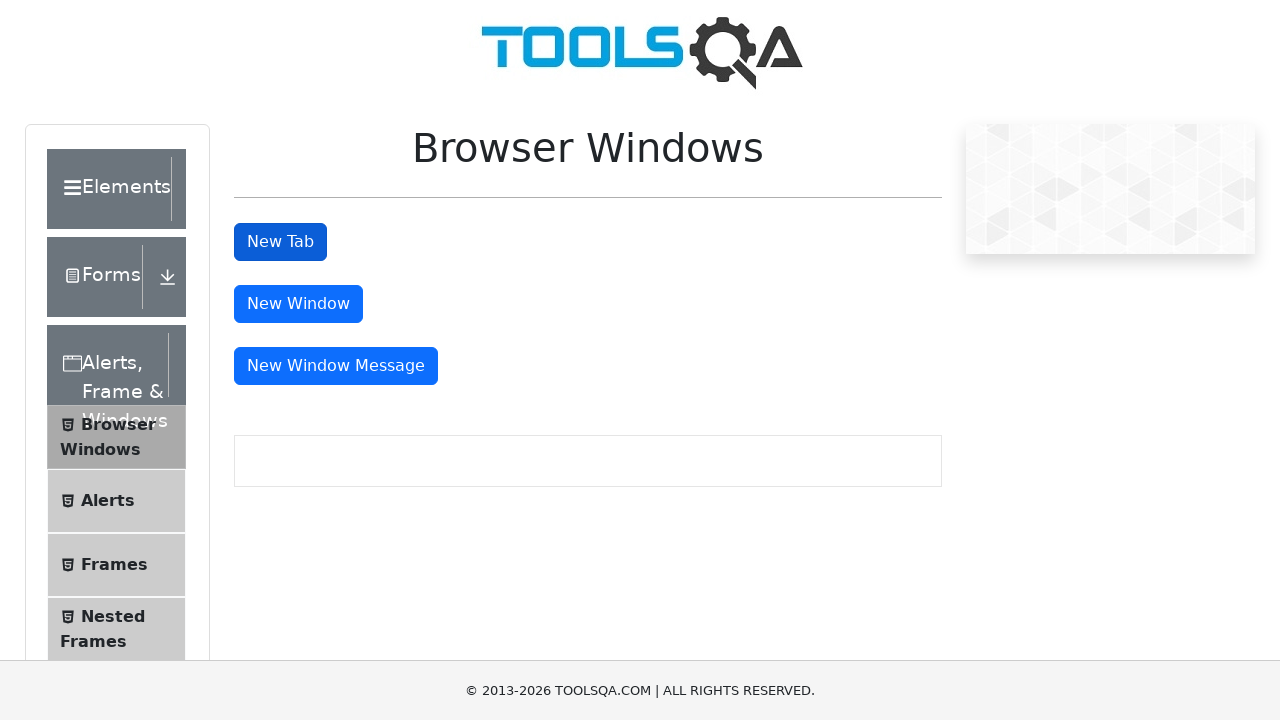

Captured the new page object
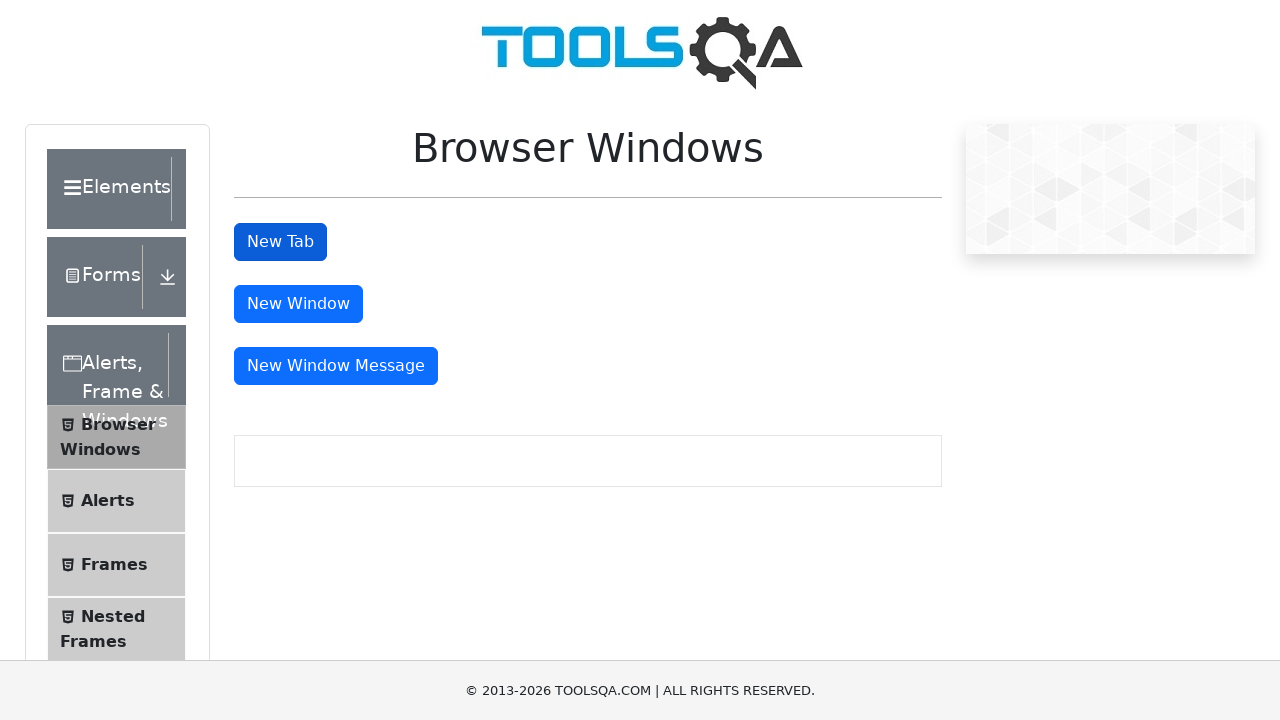

New tab page loaded completely
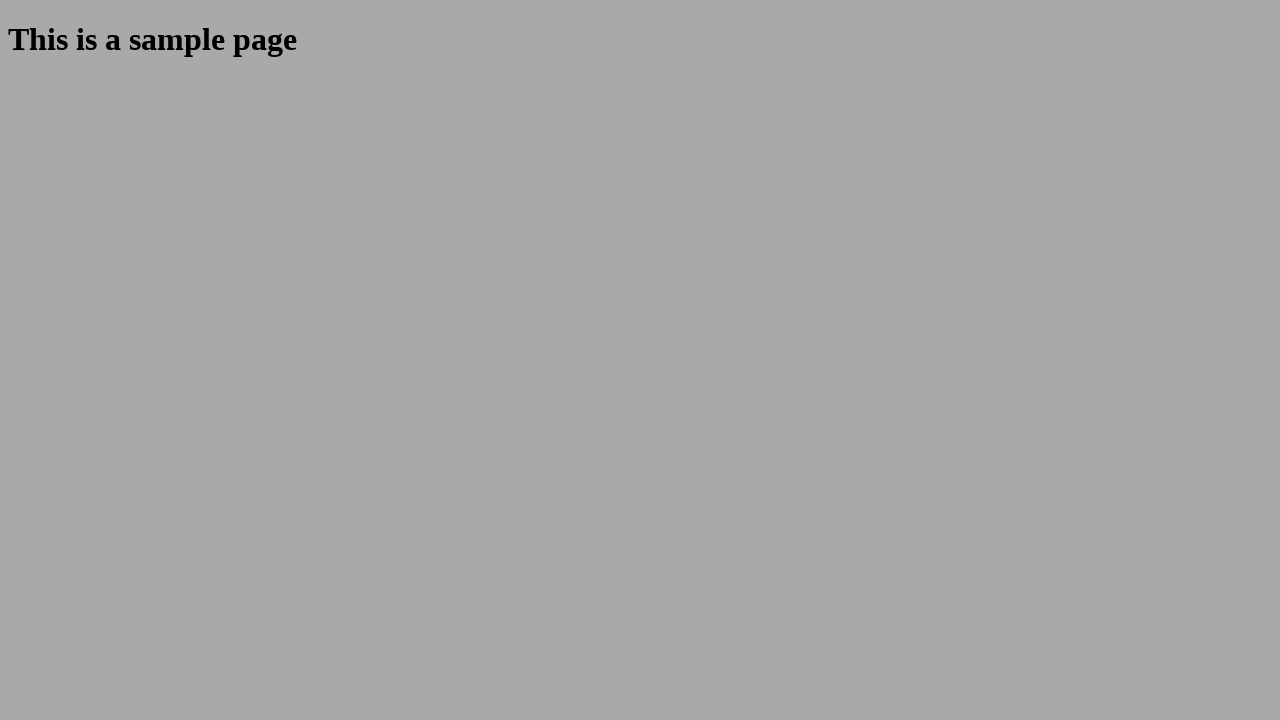

Read heading from new tab: 'This is a sample page'
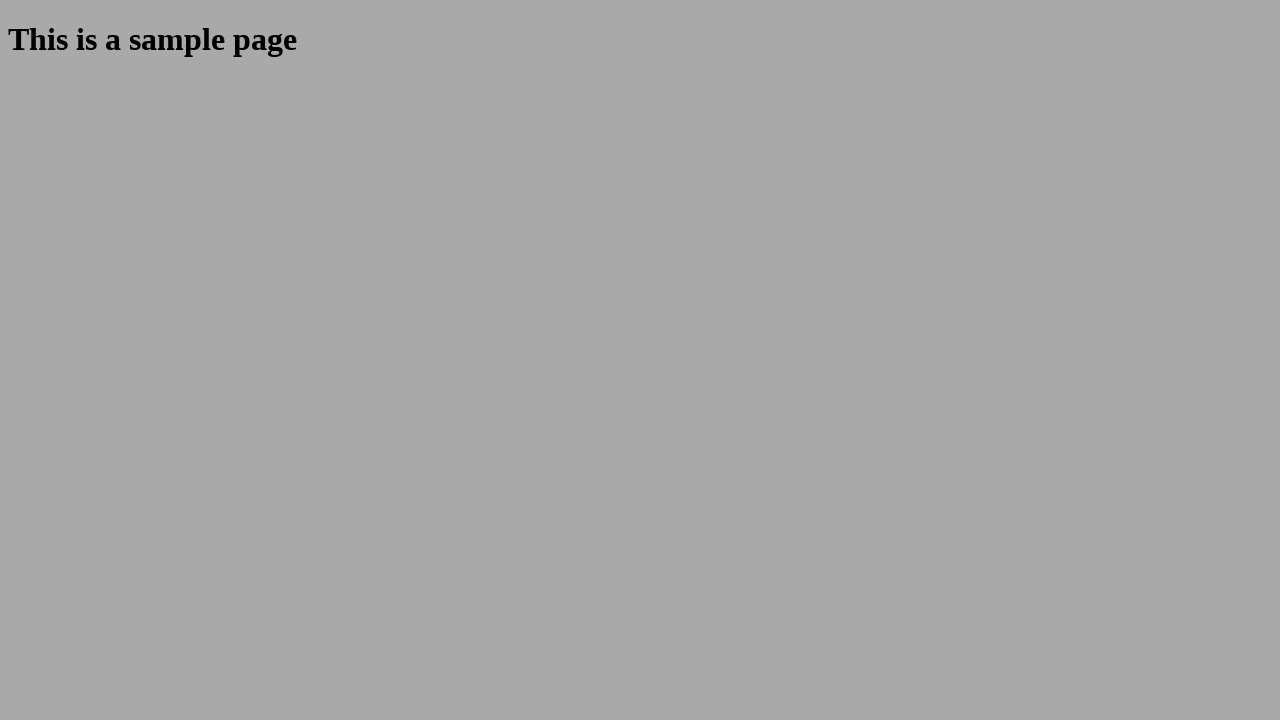

Closed the new tab
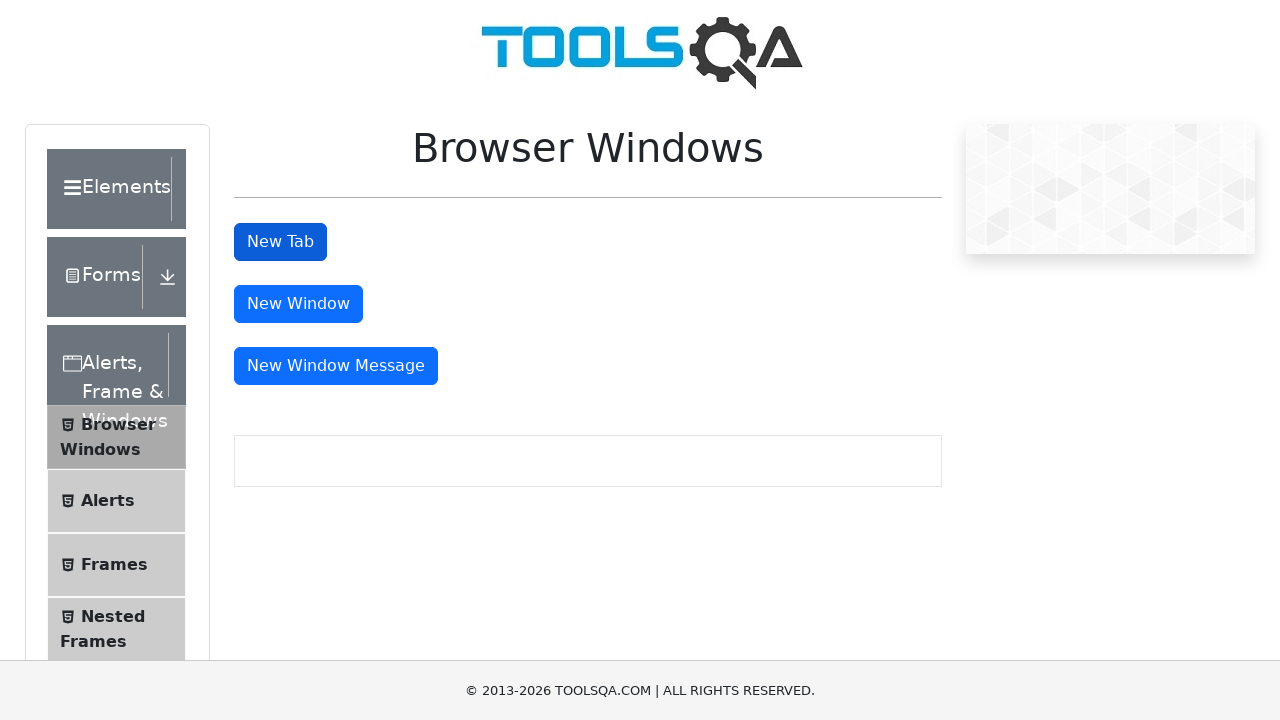

Clicked on 'Forms' menu item on the main page at (94, 277) on div:text('Forms')
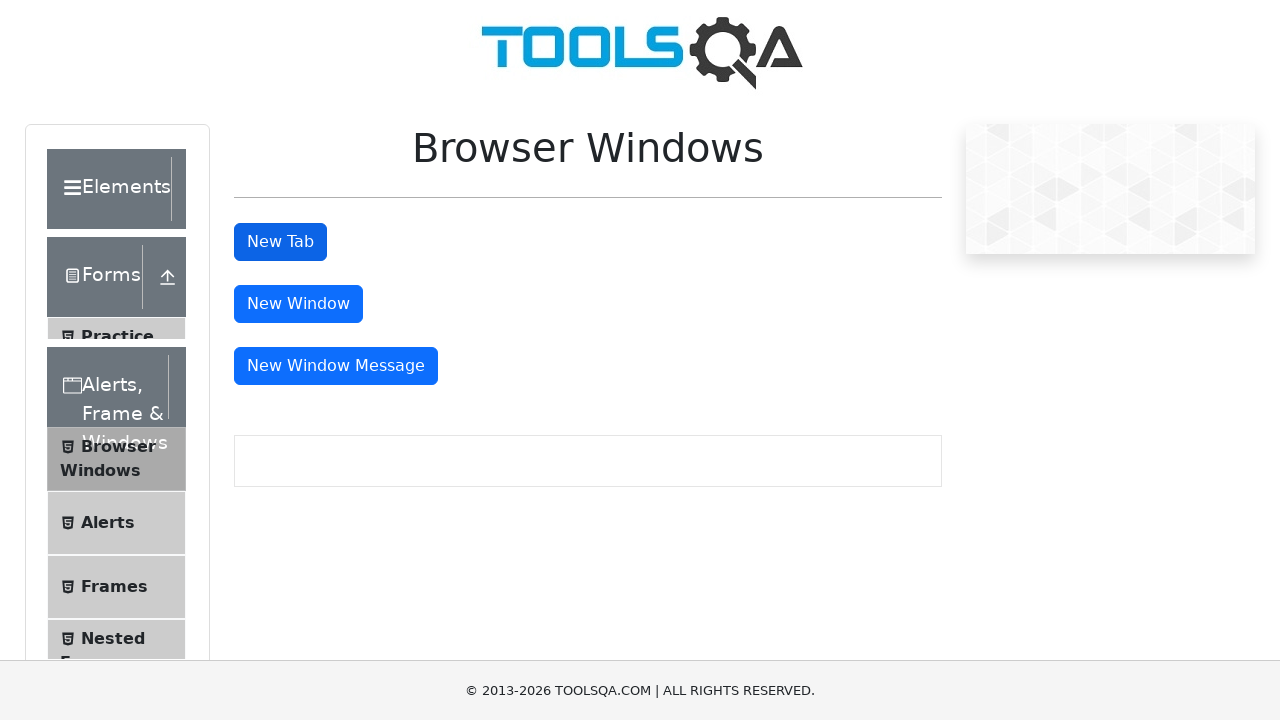

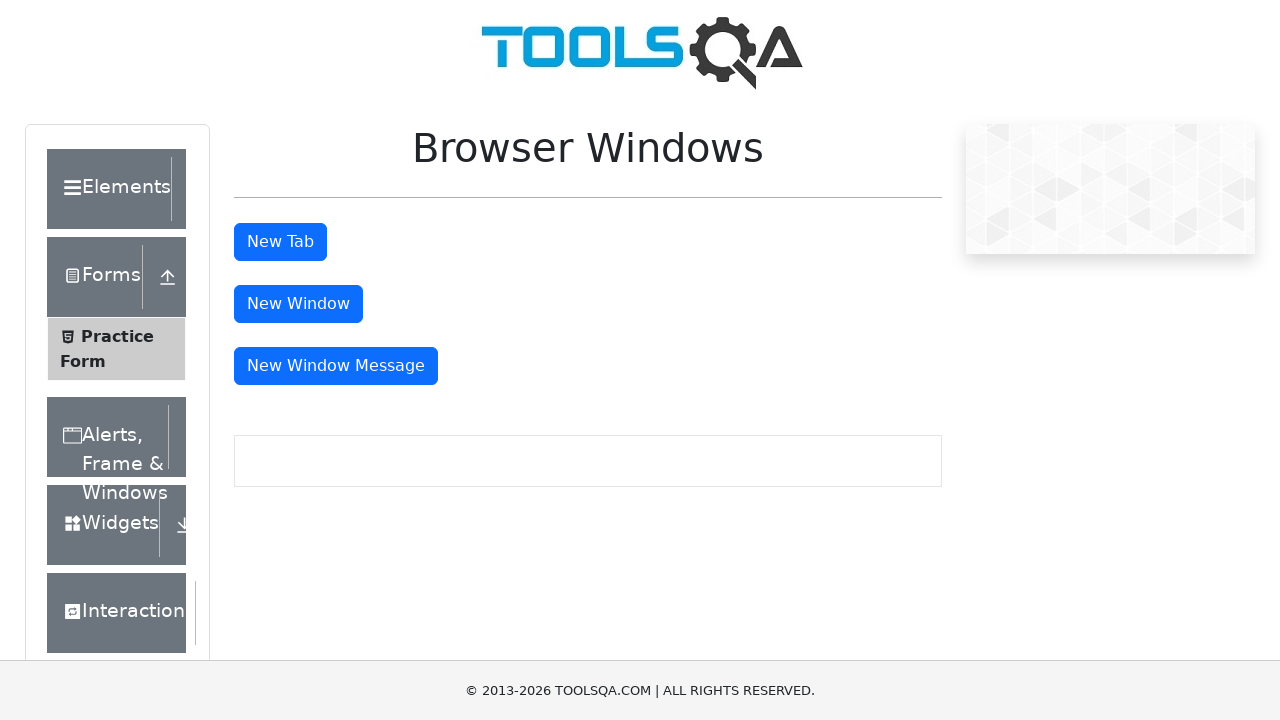